Tests clicking on a growing/animated button and verifies that the event is triggered successfully

Starting URL: https://testpages.herokuapp.com/styled/challenges/growing-clickable.html

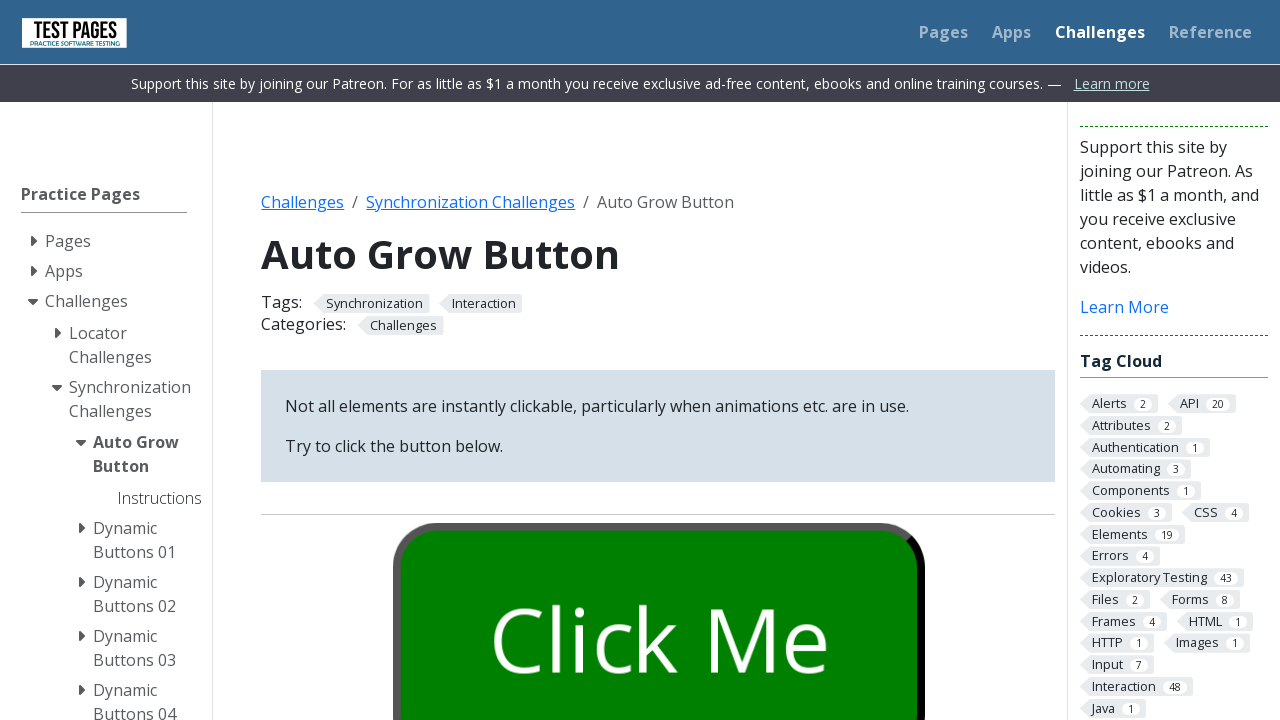

Waited 4000ms for button animation to be ready
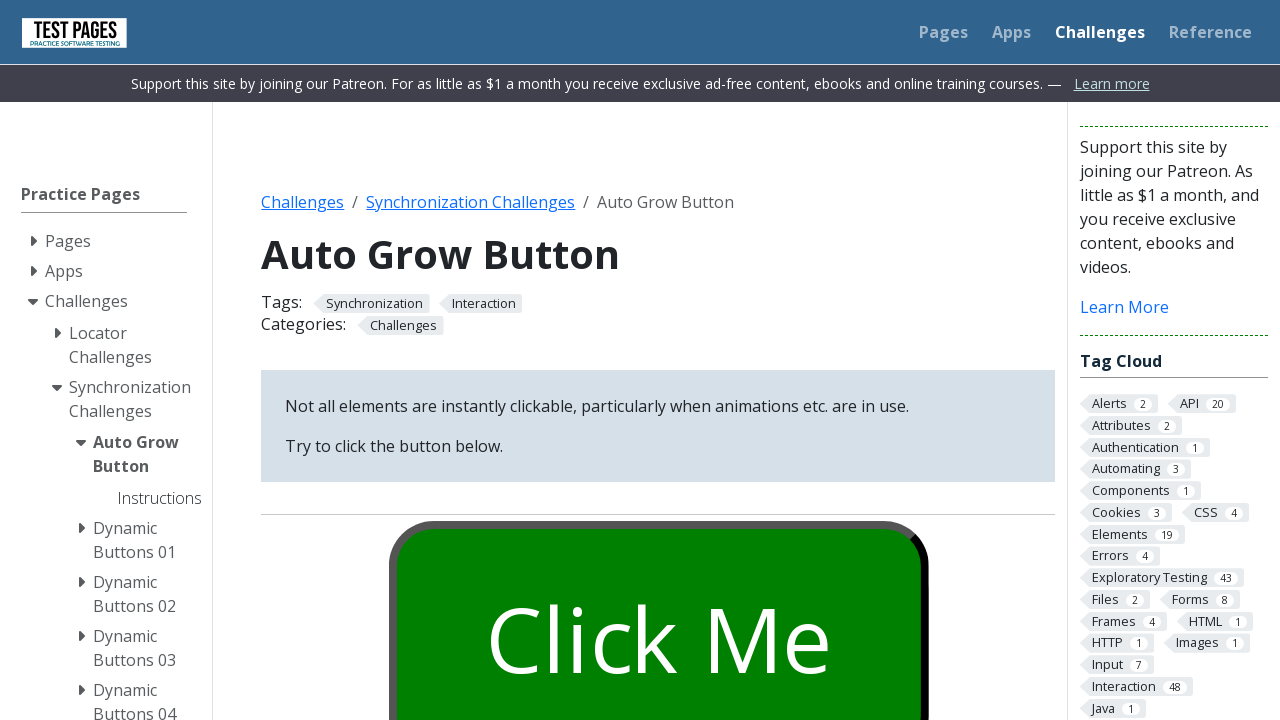

Clicked the growing/animated button at (658, 600) on #growbutton
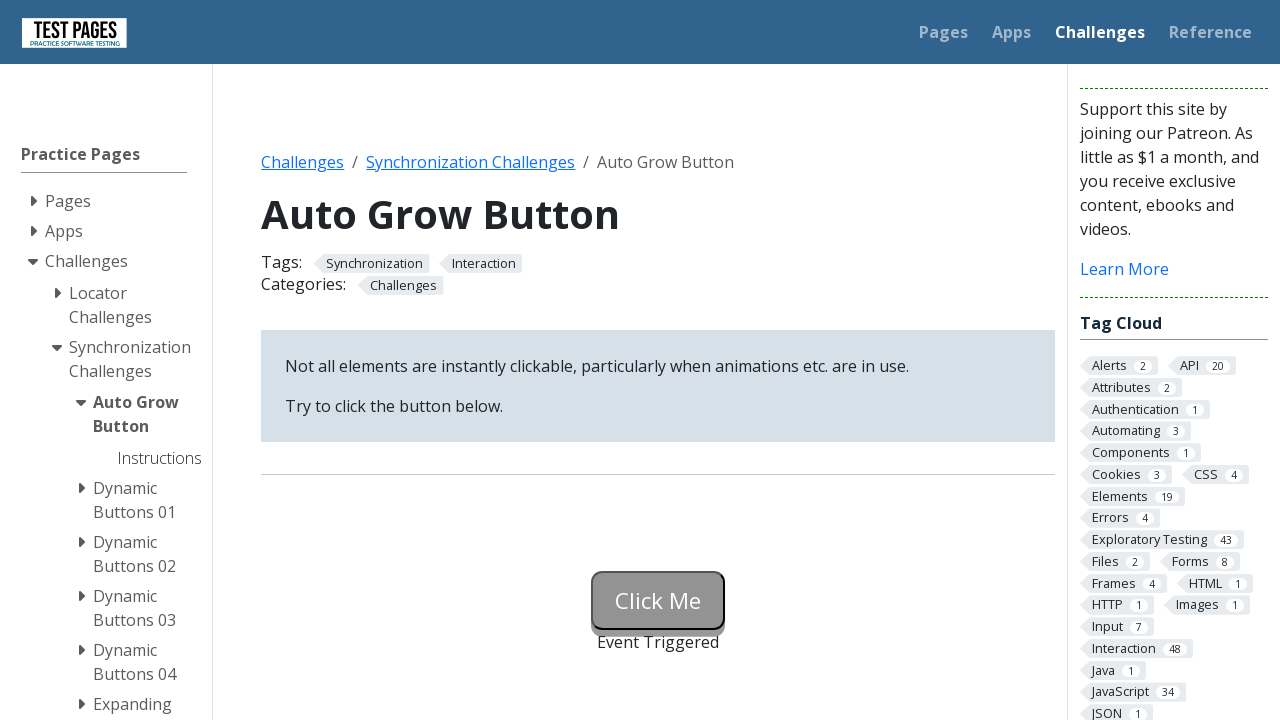

Retrieved event status text from #growbuttonstatus element
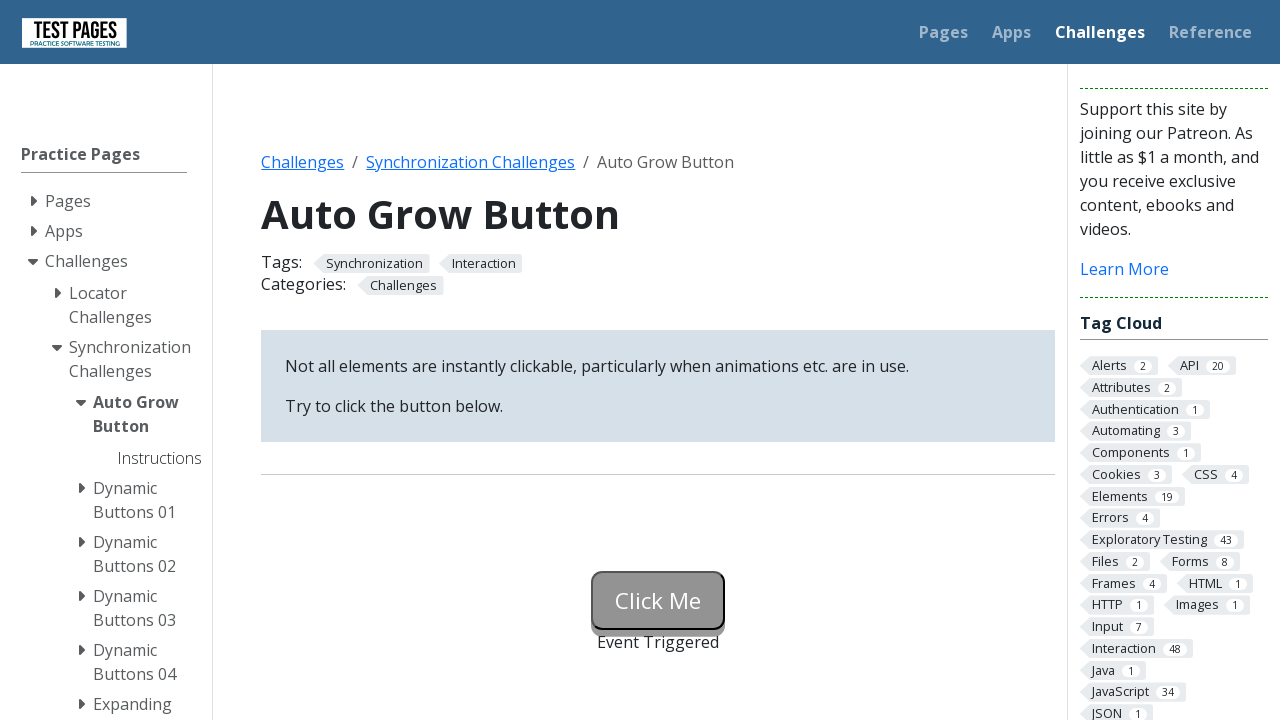

Verified that event was triggered successfully
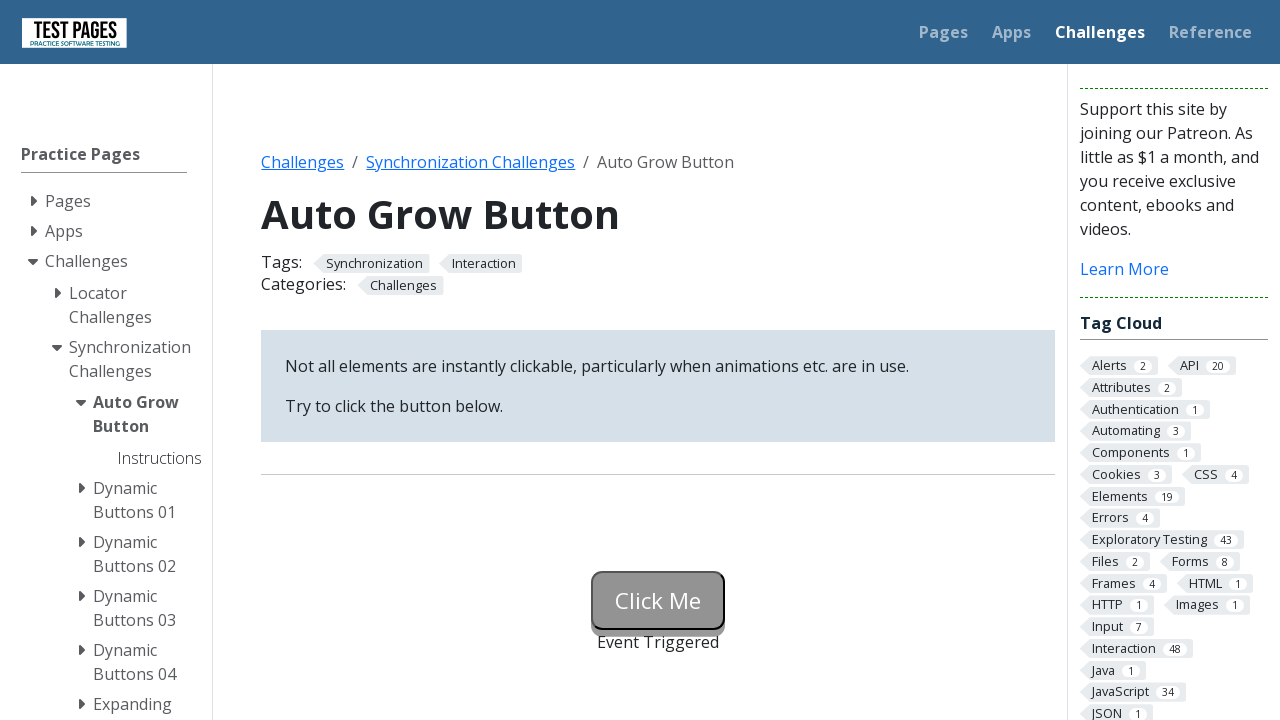

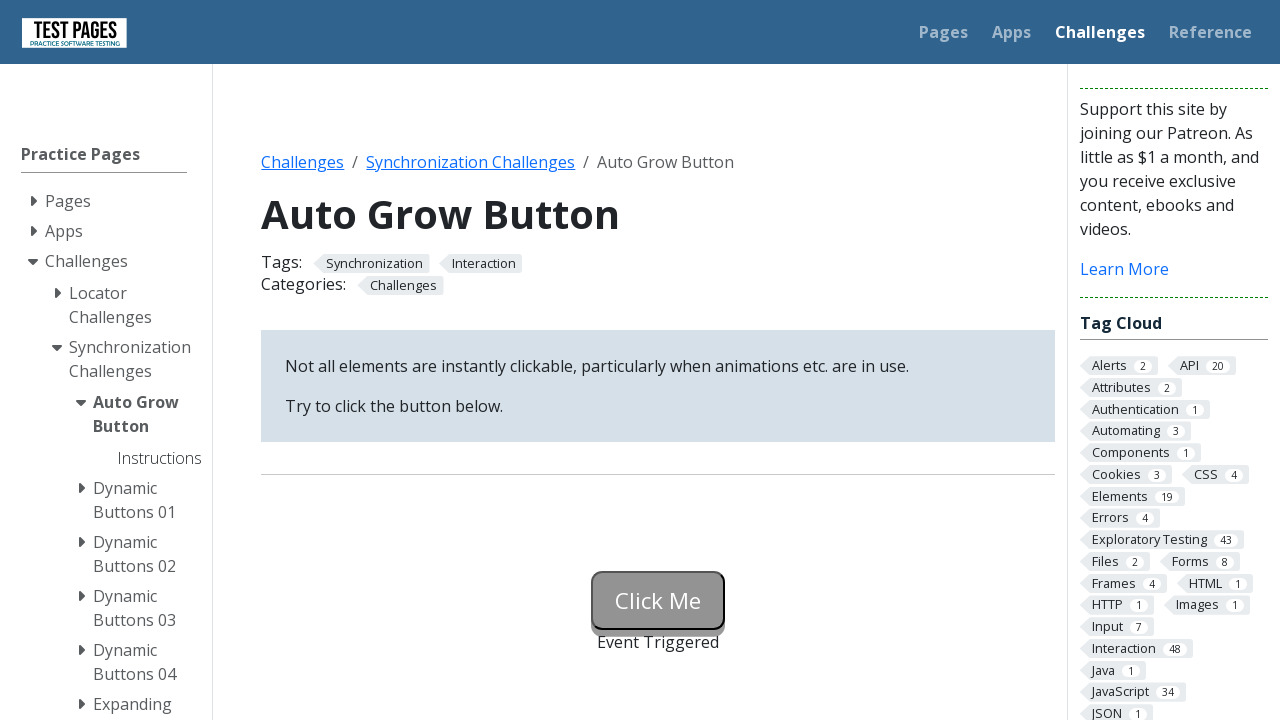